Navigates to Edureka website, clicks on the Courses link, and performs keyboard navigation using arrow down and tab keys to explore the page.

Starting URL: https://www.edureka.co

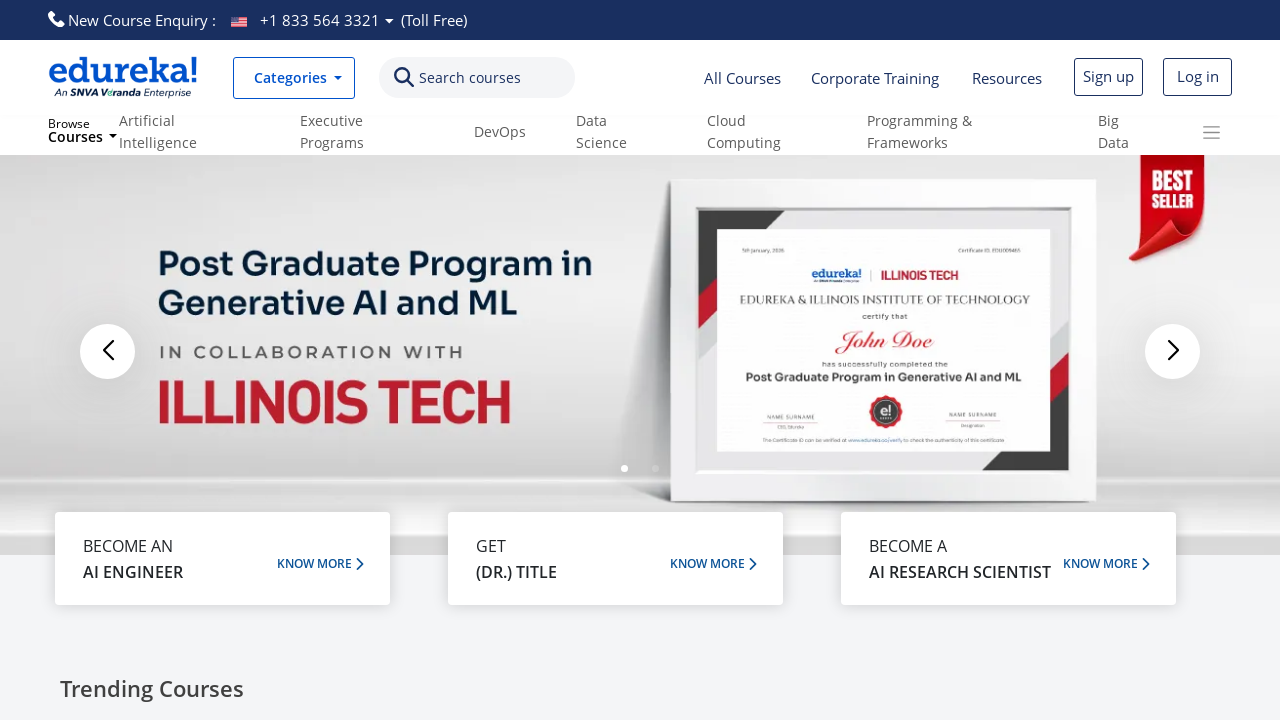

Navigated to Edureka website
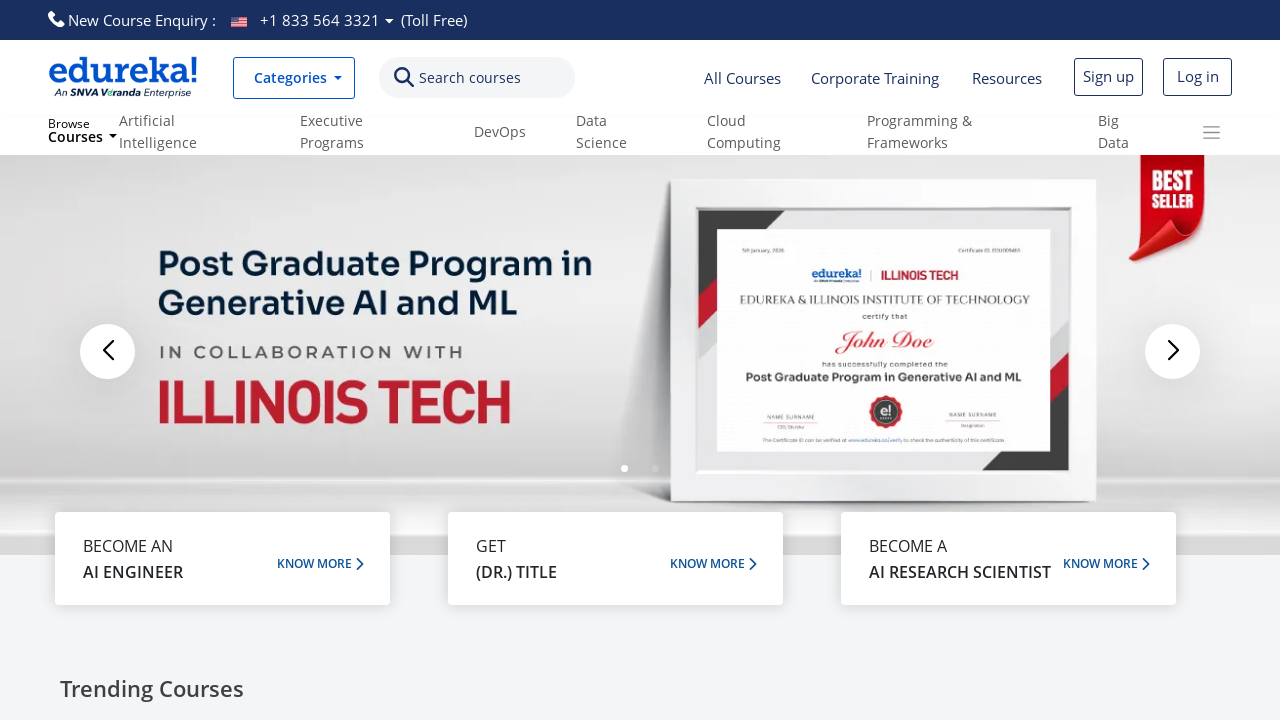

Clicked on Courses link at (470, 78) on text=Courses
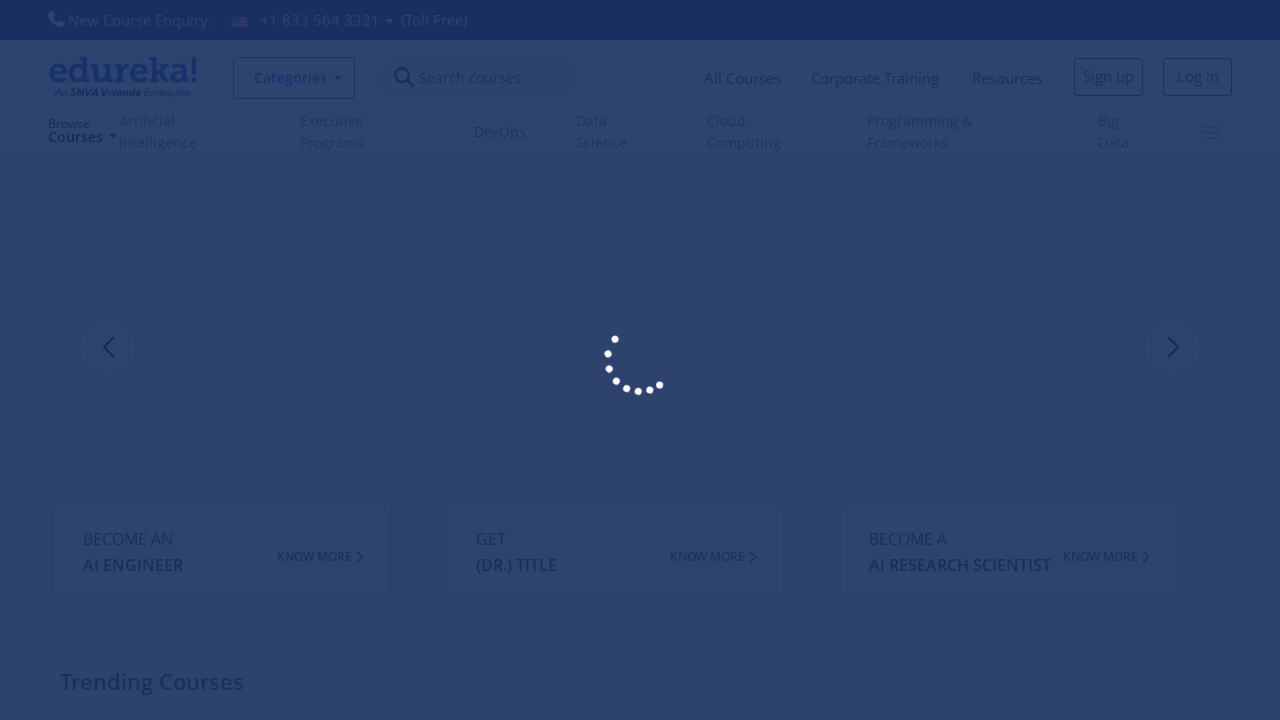

Waited for page interaction (2000ms)
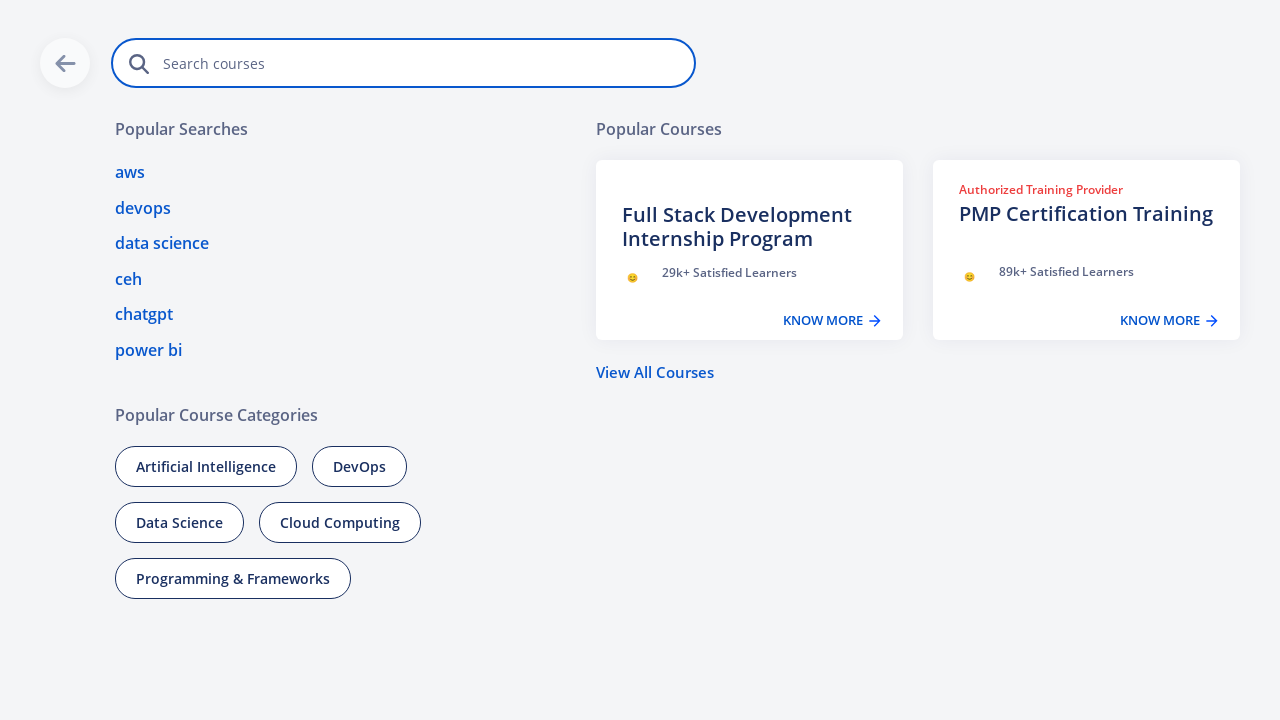

Pressed Arrow Down key
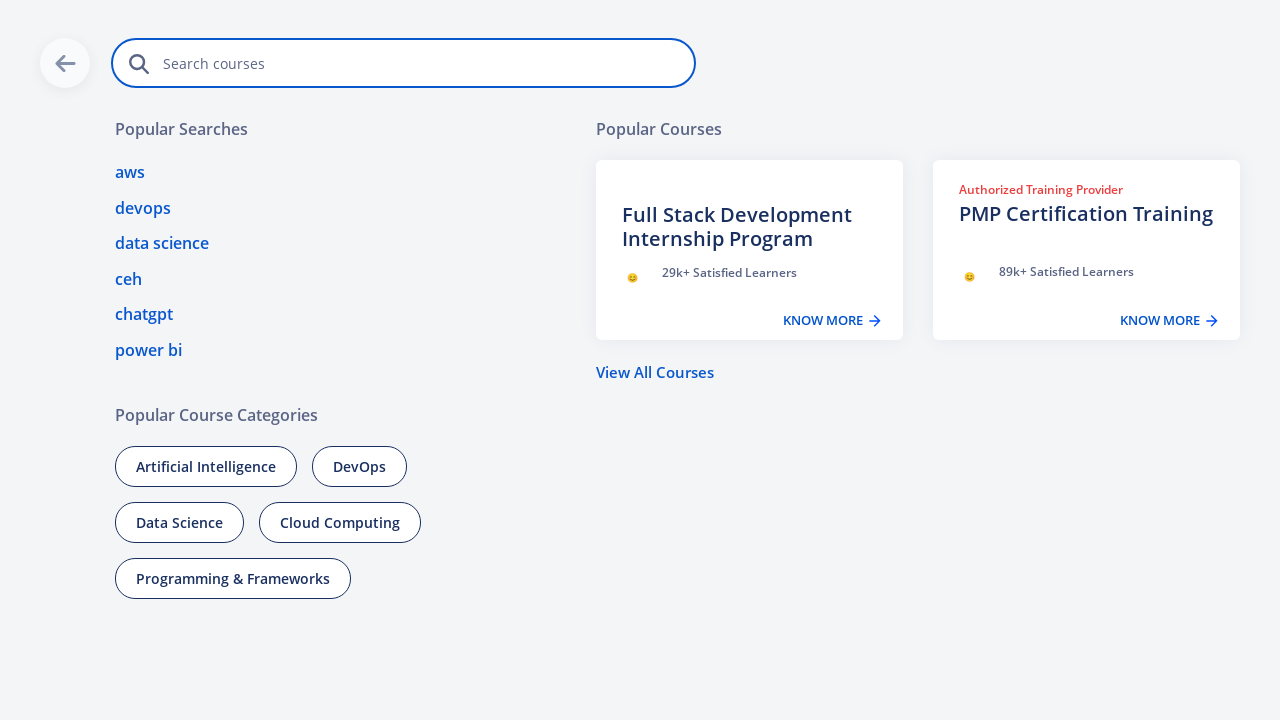

Pressed Tab key (1st)
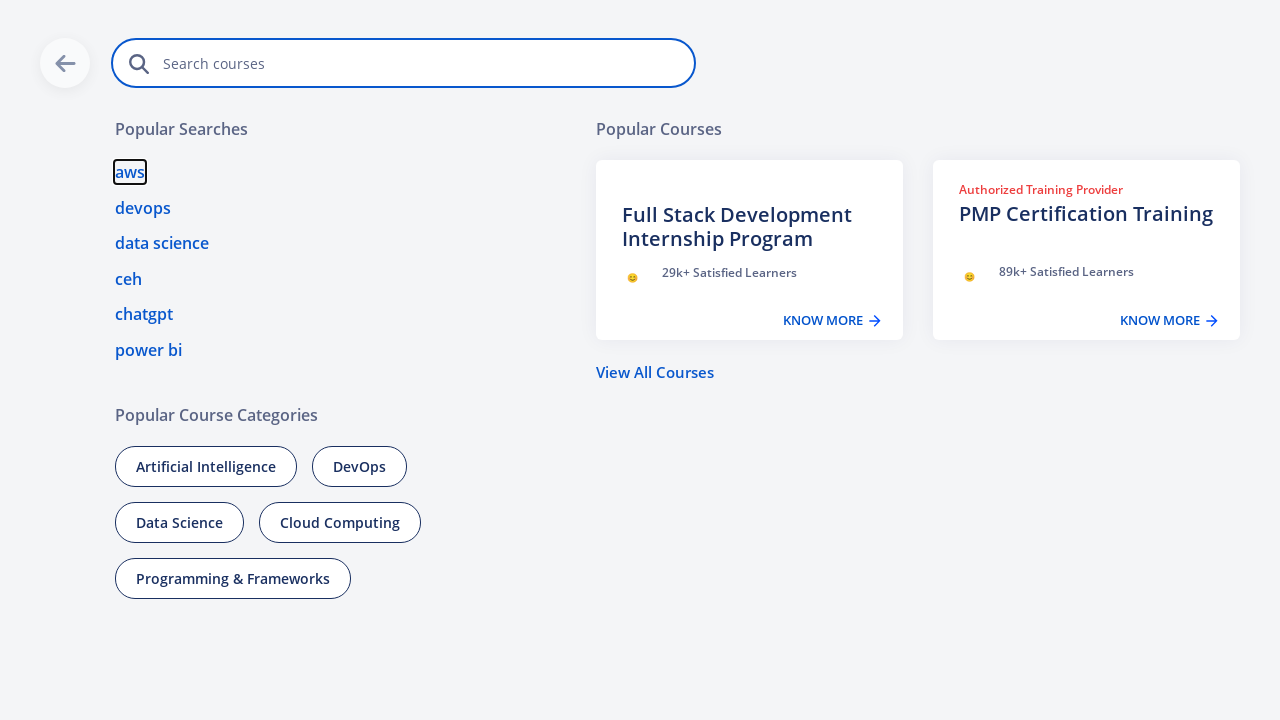

Pressed Tab key (2nd)
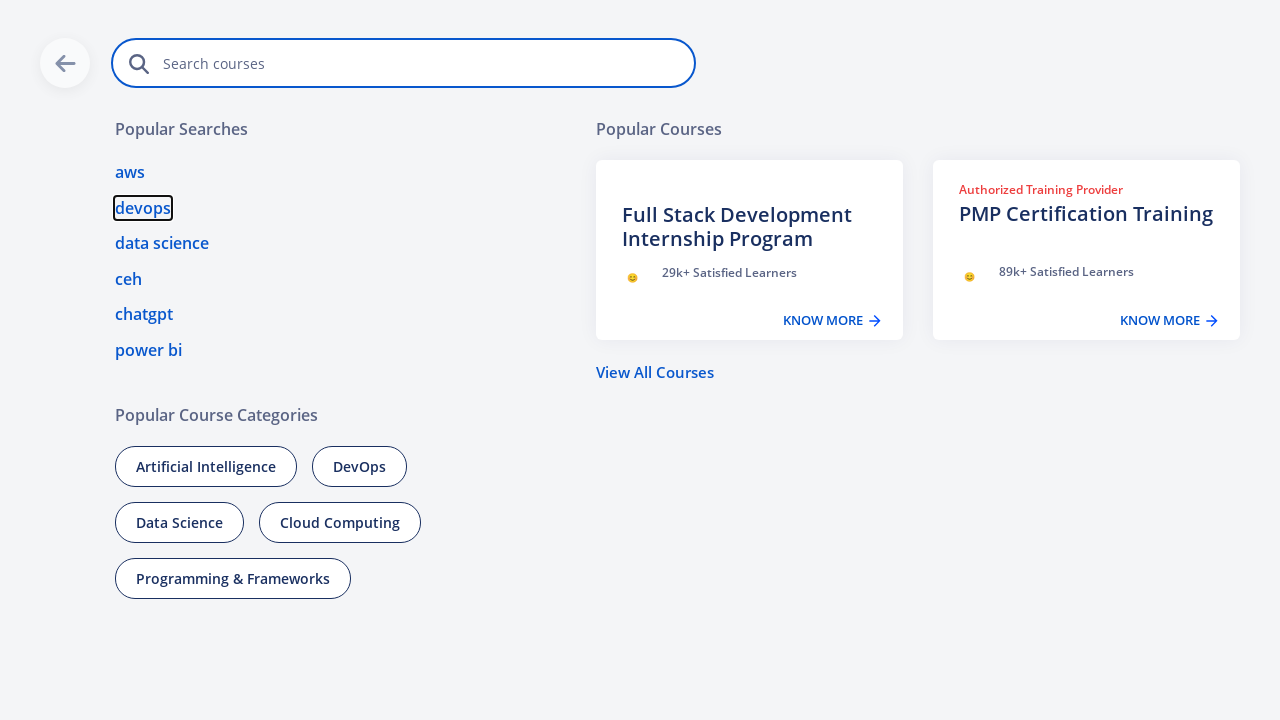

Pressed Tab key (3rd)
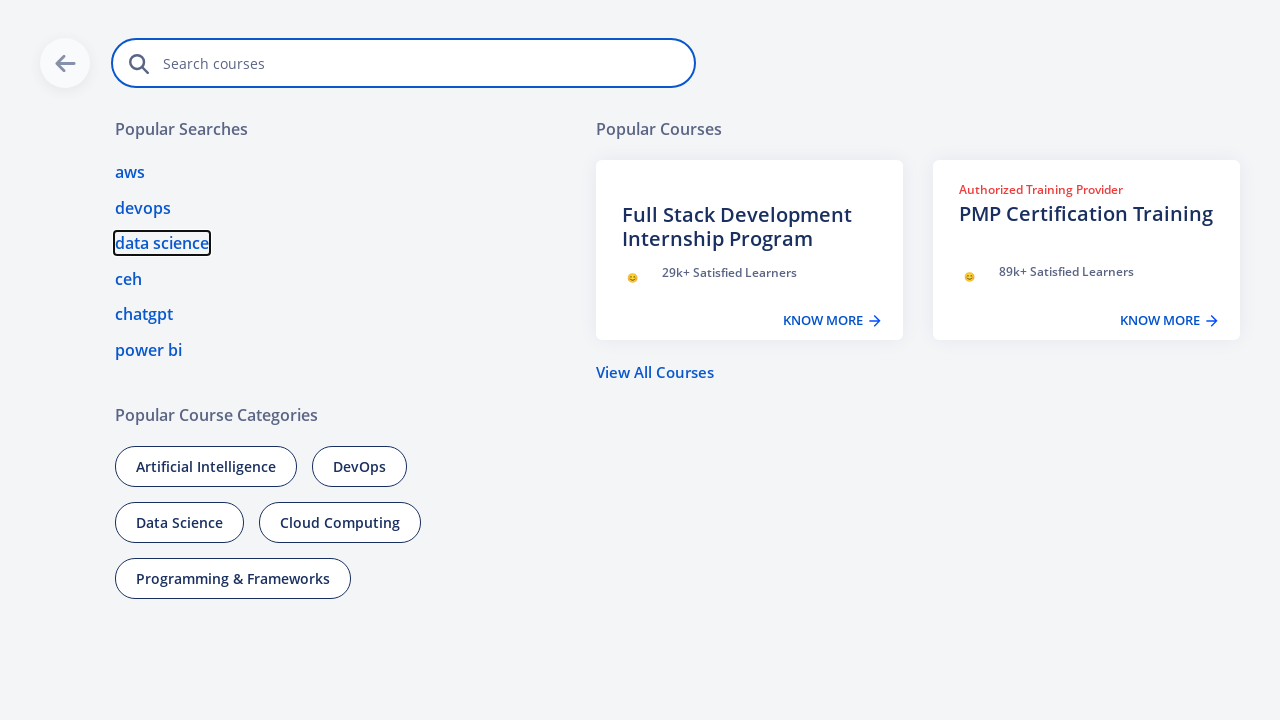

Moved mouse to coordinates (30, 100) at (30, 100)
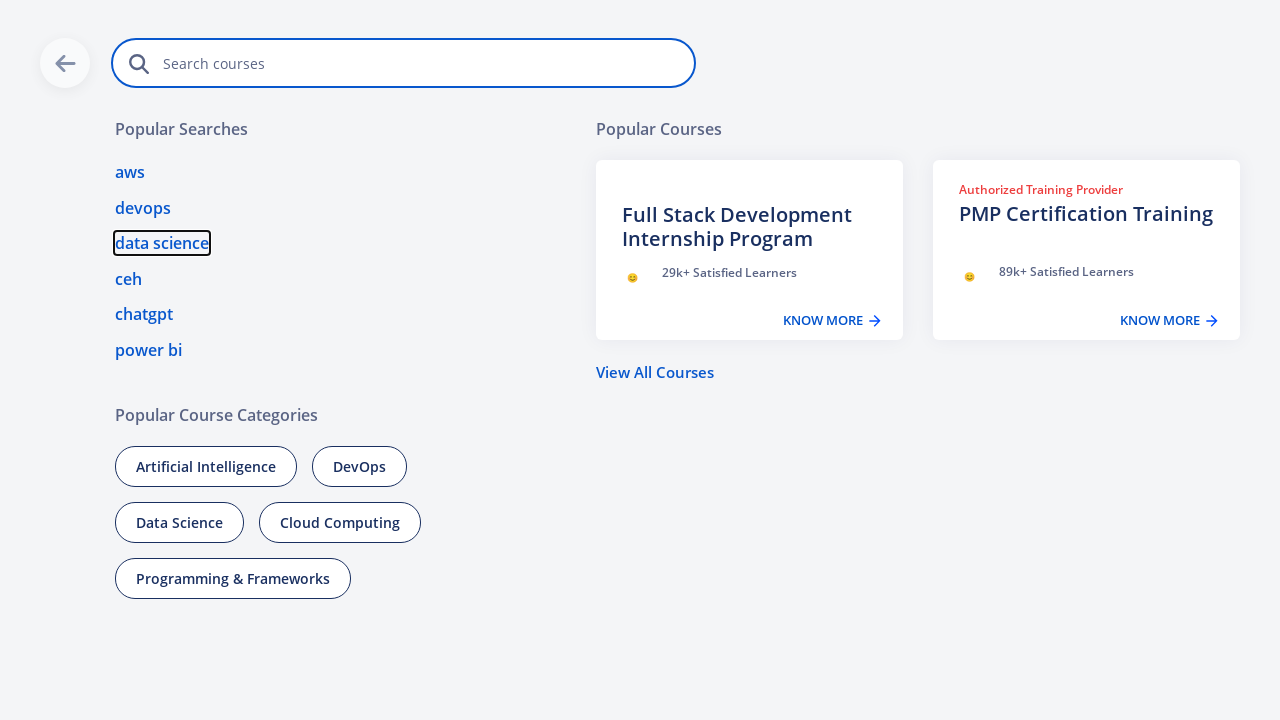

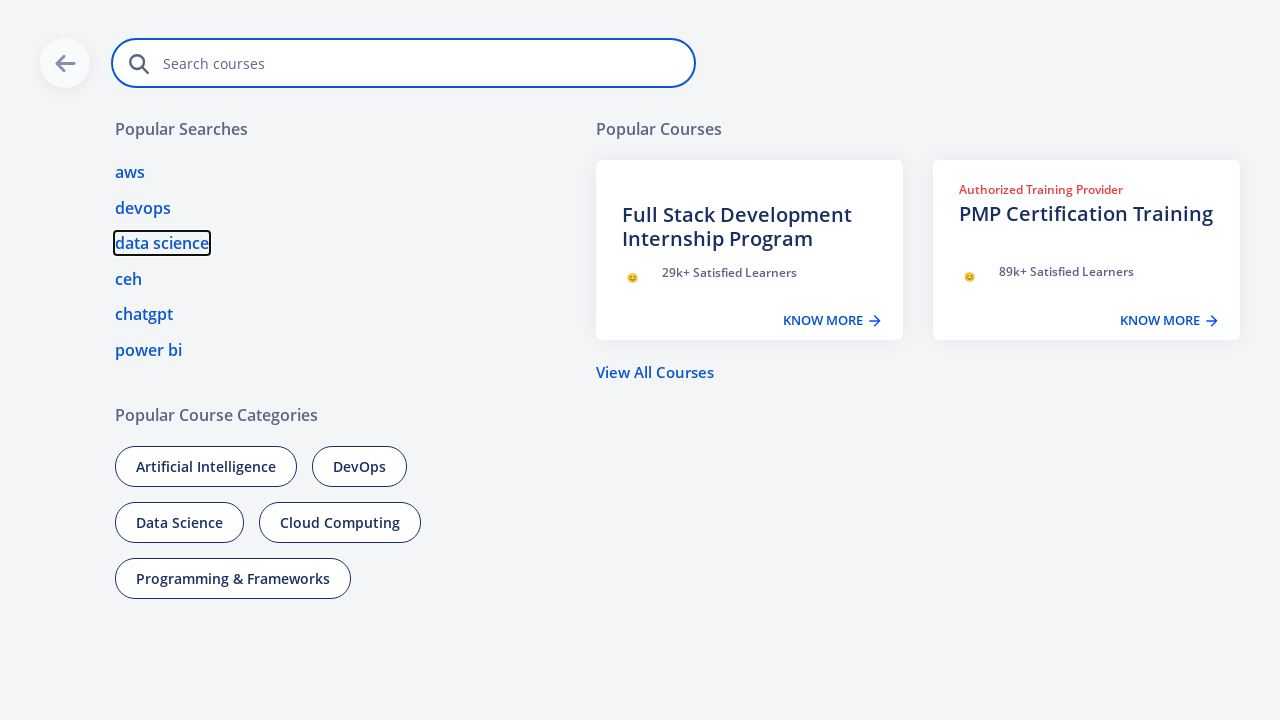